Tests adding a new todo item to the LambdaTest sample todo application by entering text in the input field and pressing Enter, then verifying the item appears in the list.

Starting URL: https://lambdatest.github.io/sample-todo-app/

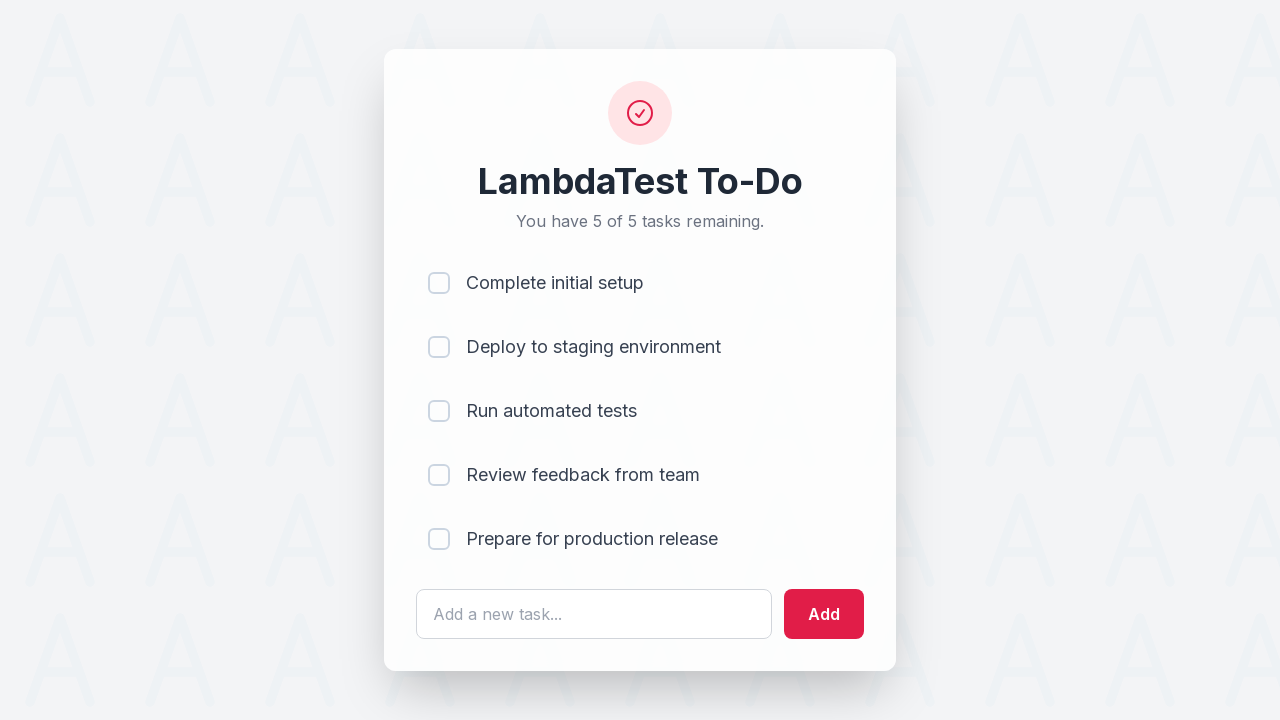

Filled todo input field with 'Learn Selenium' on #sampletodotext
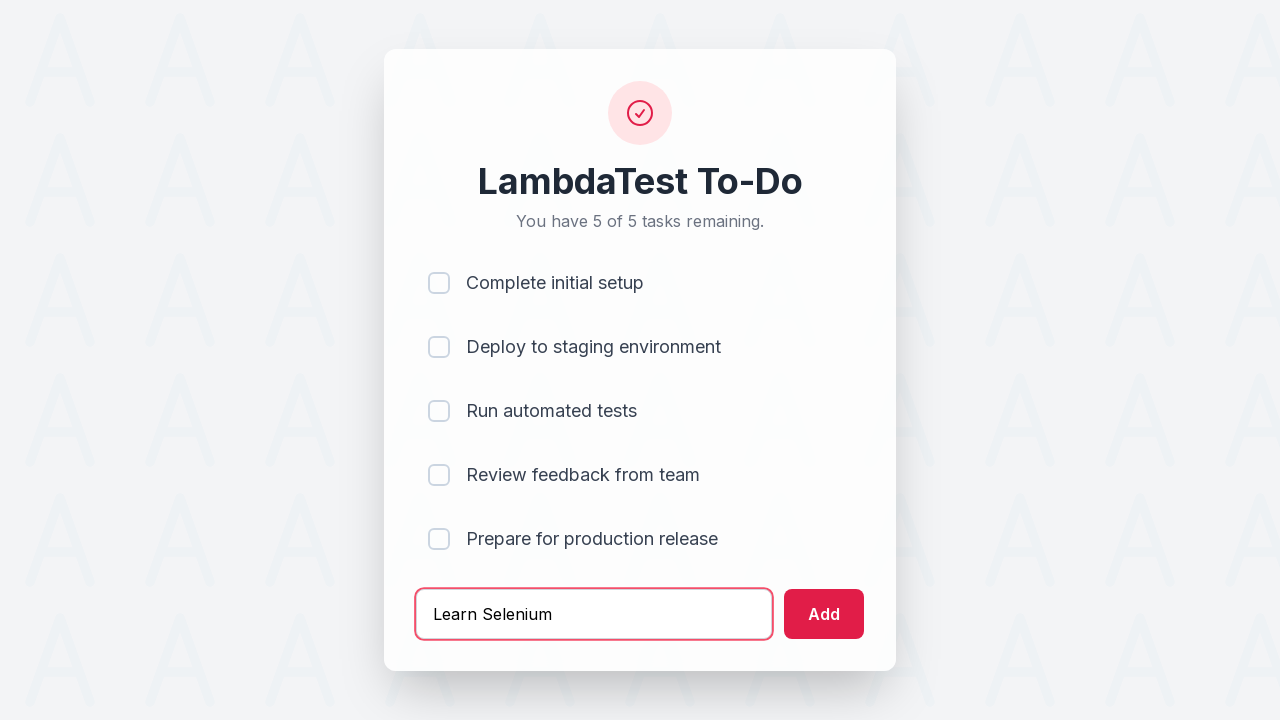

Pressed Enter to add the todo item on #sampletodotext
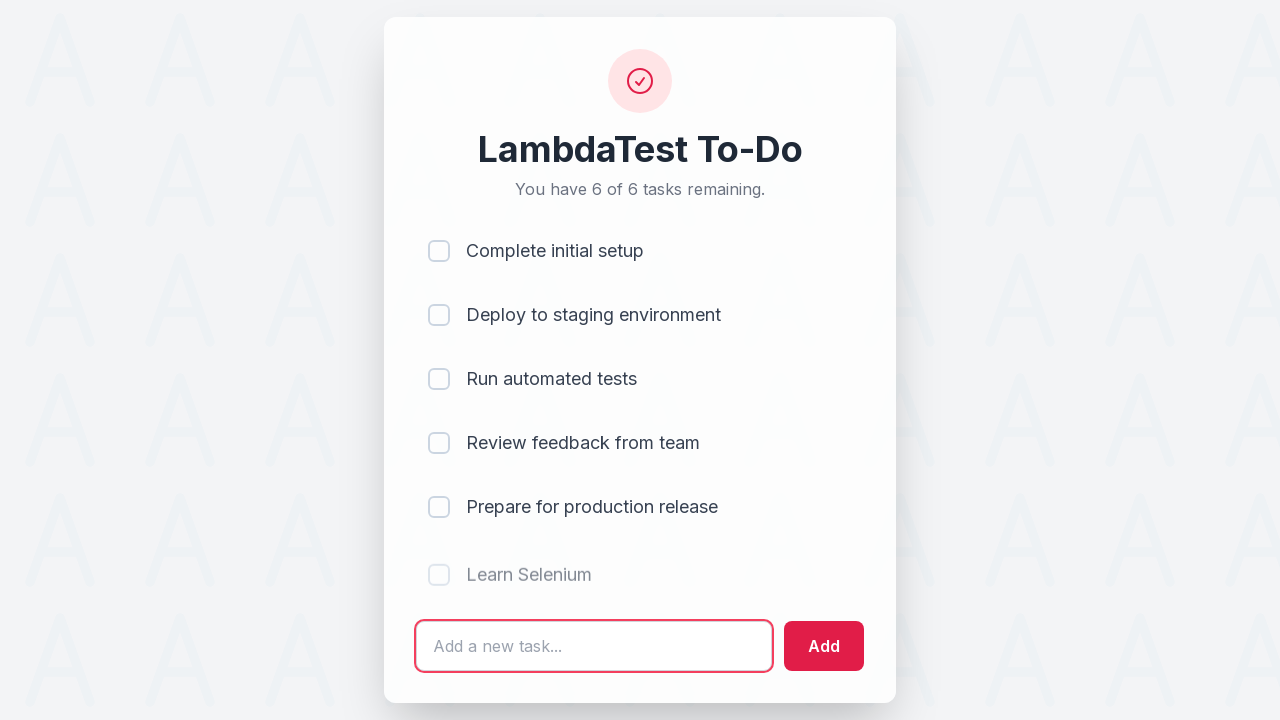

New todo item appeared in the list
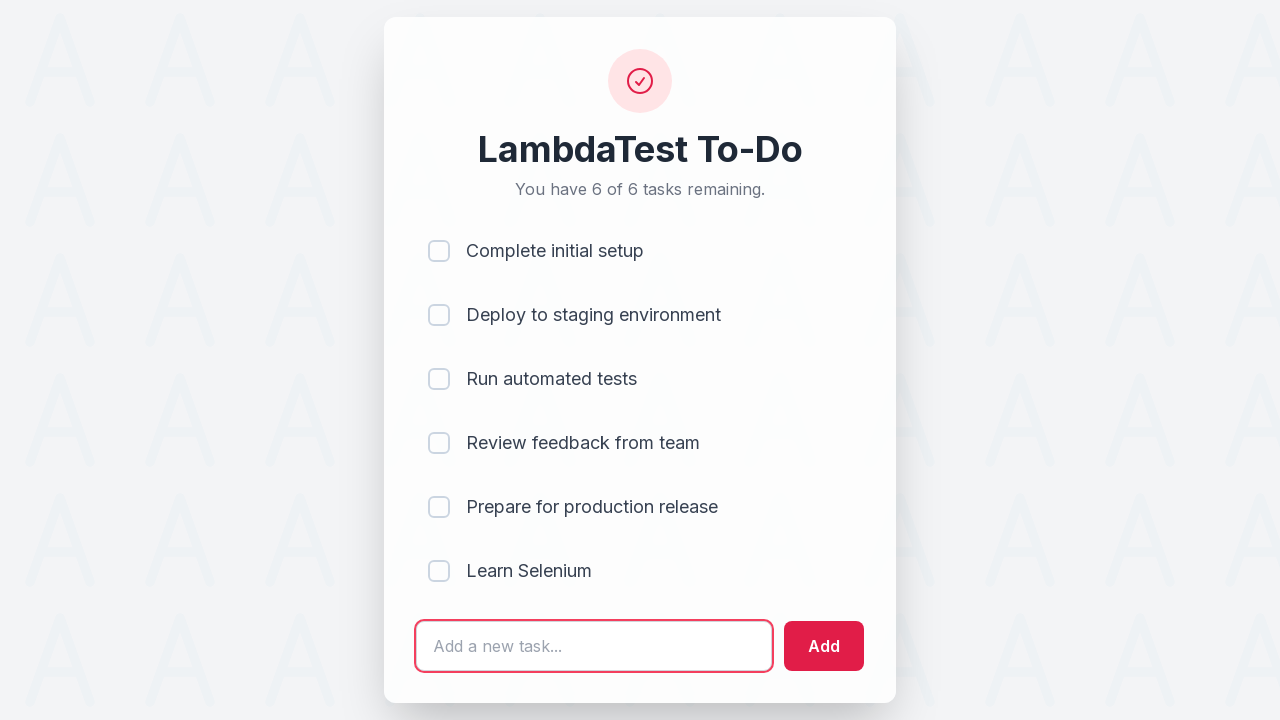

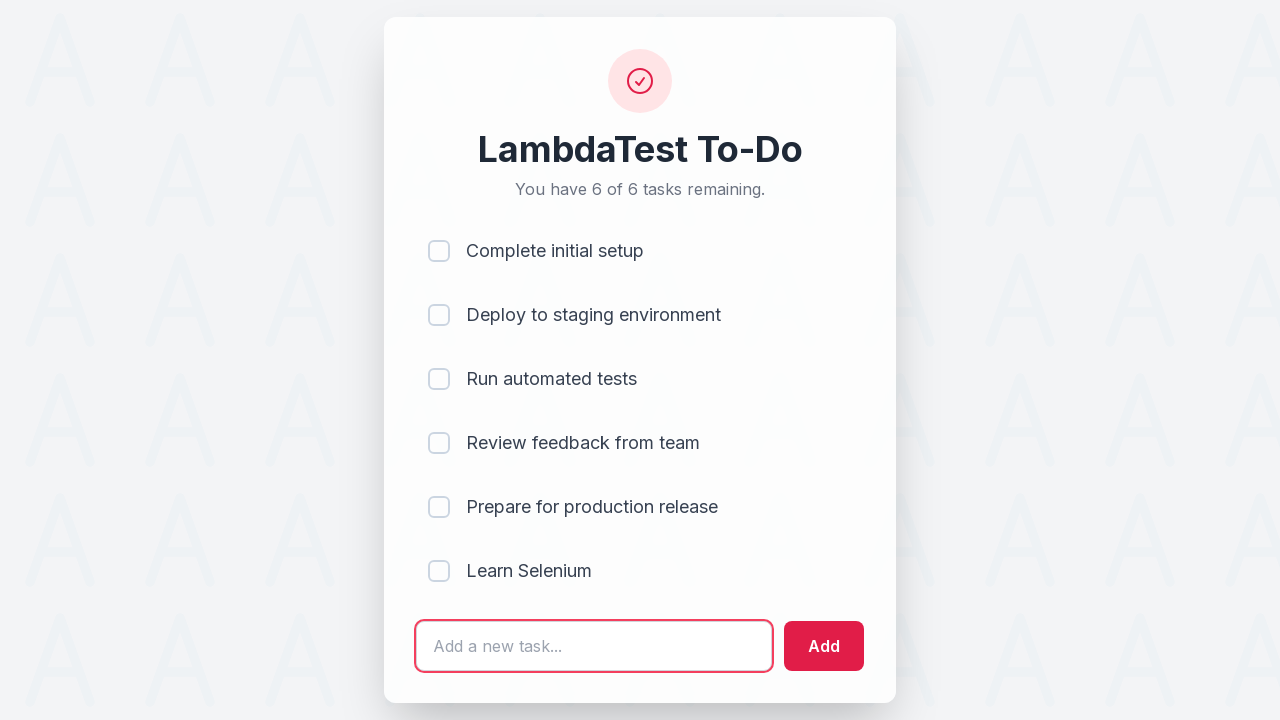